Navigates to a popup test page and waits for it to load. This is a basic page load test for a popup demonstration page.

Starting URL: https://www.dummysoftware.com/popupdummy_testpage.html

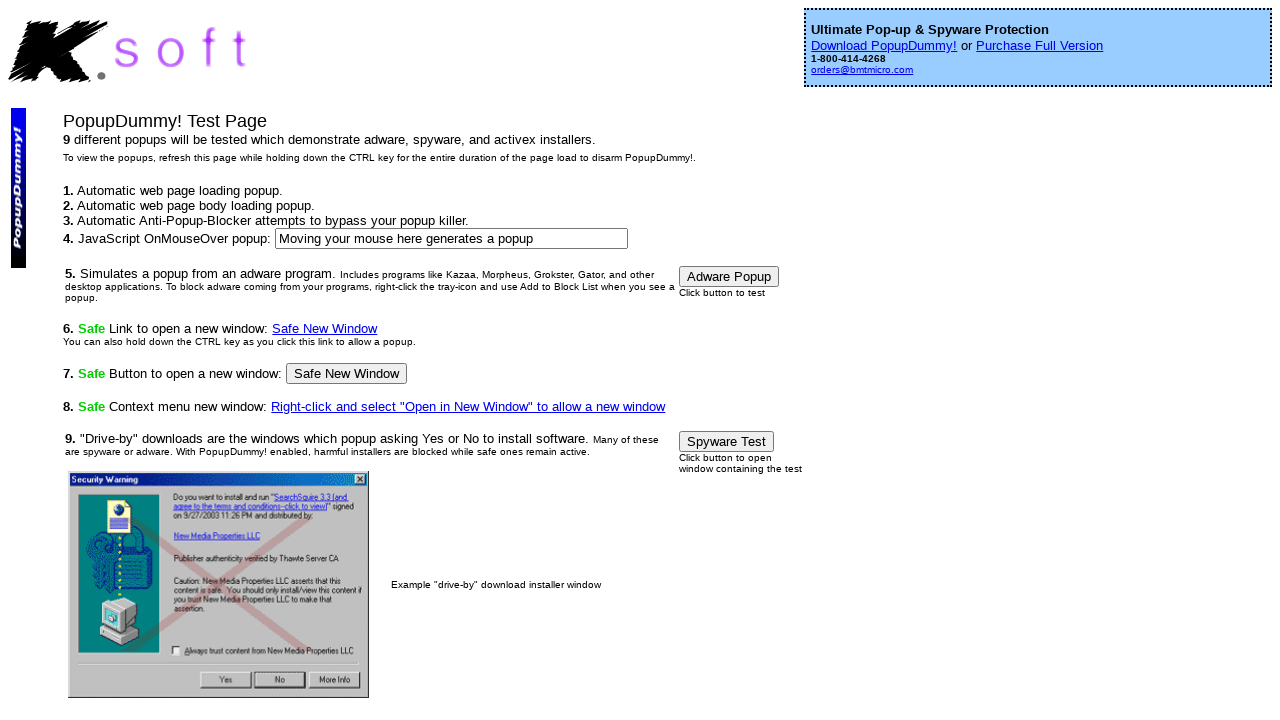

Waited for page DOM content to load
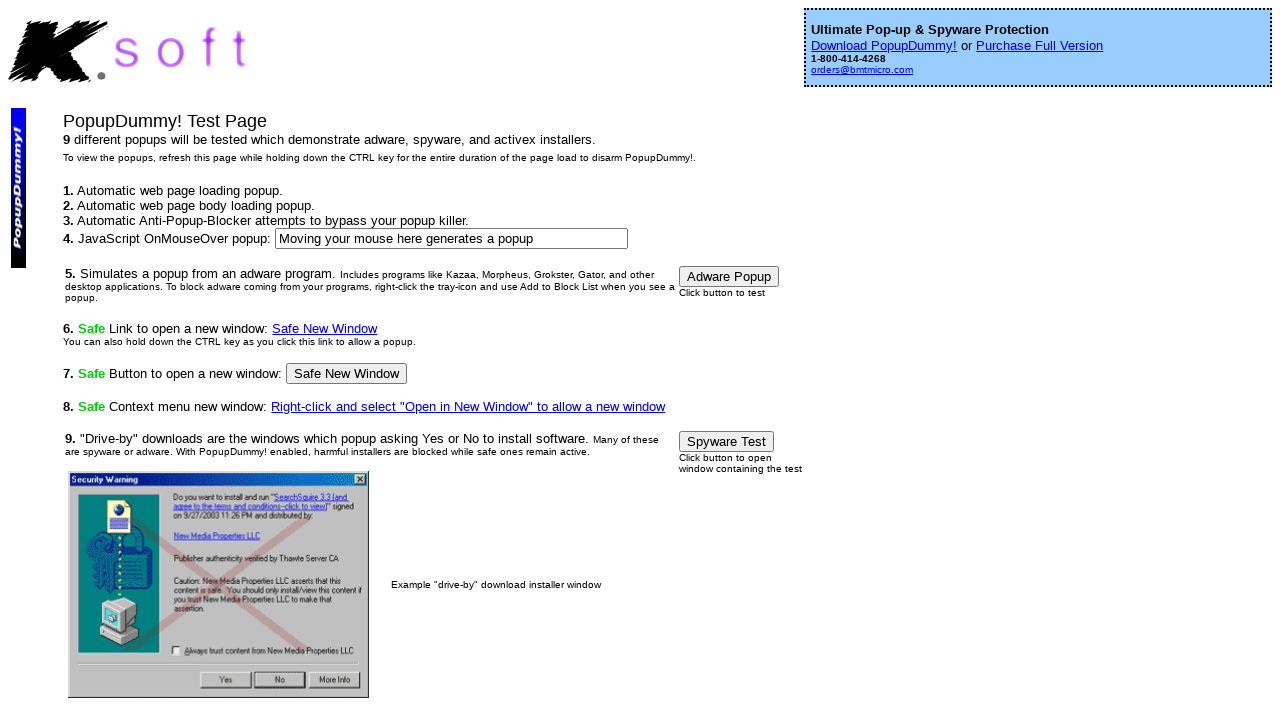

Waited 2 seconds for dynamic content to appear
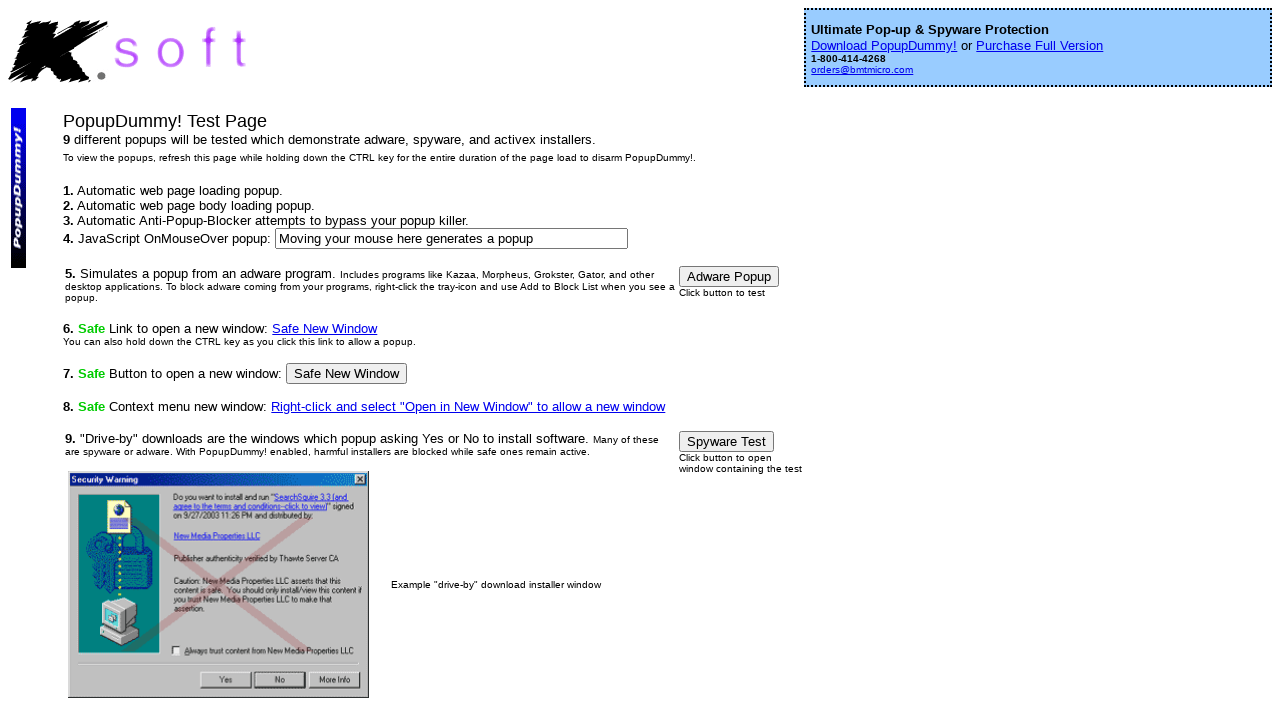

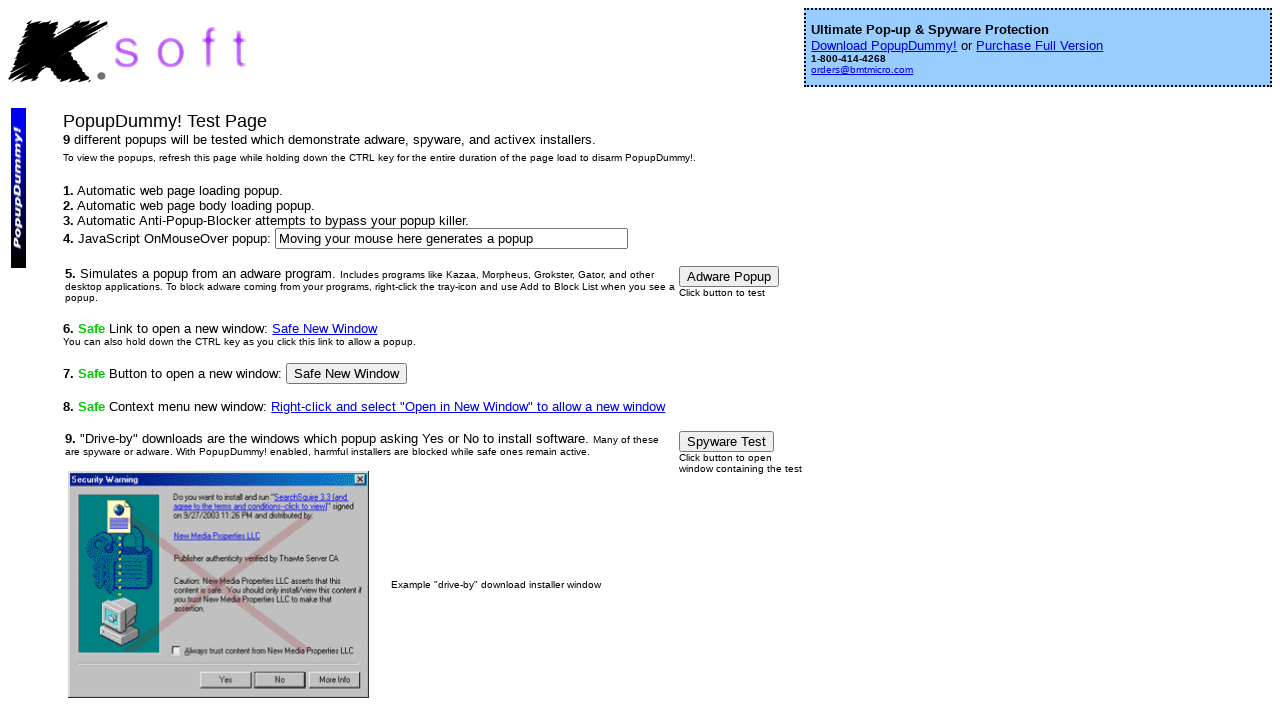